Tests login form validation by clicking the login button without entering any credentials and verifying an error message is displayed

Starting URL: https://www.saucedemo.com/

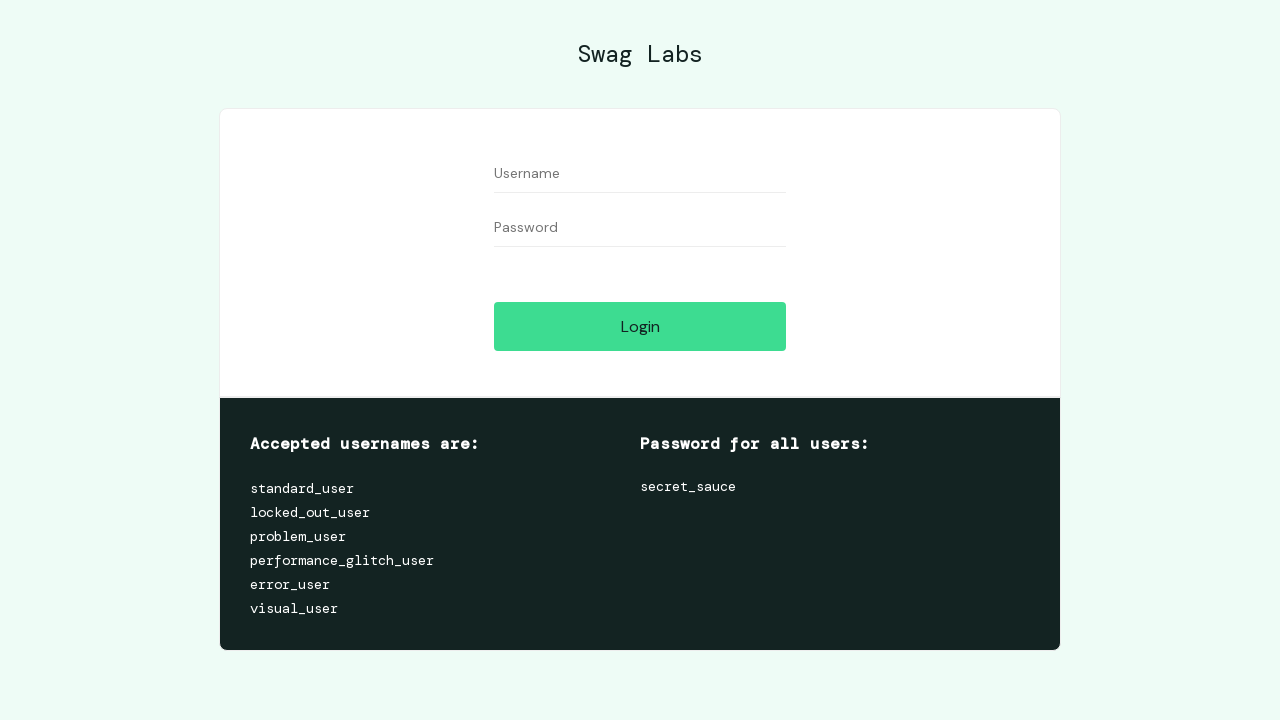

Clicked login button without entering credentials at (640, 326) on #login-button
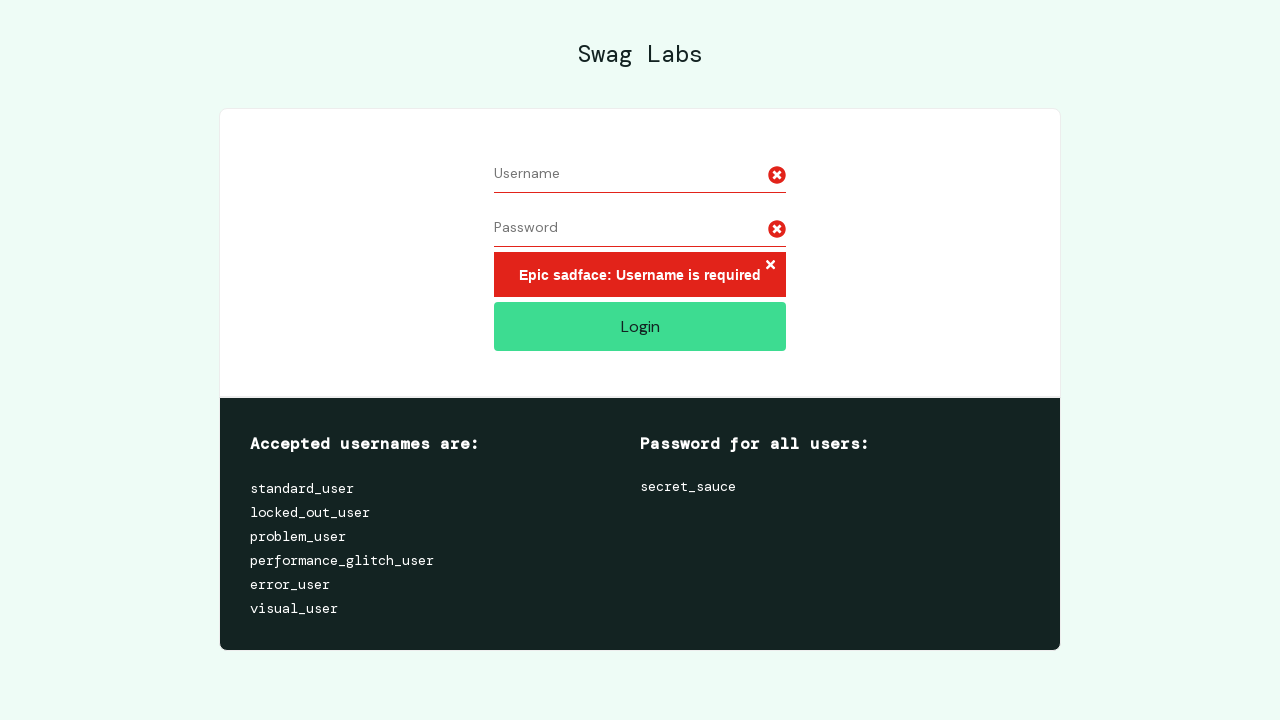

Error message selector appeared on the page
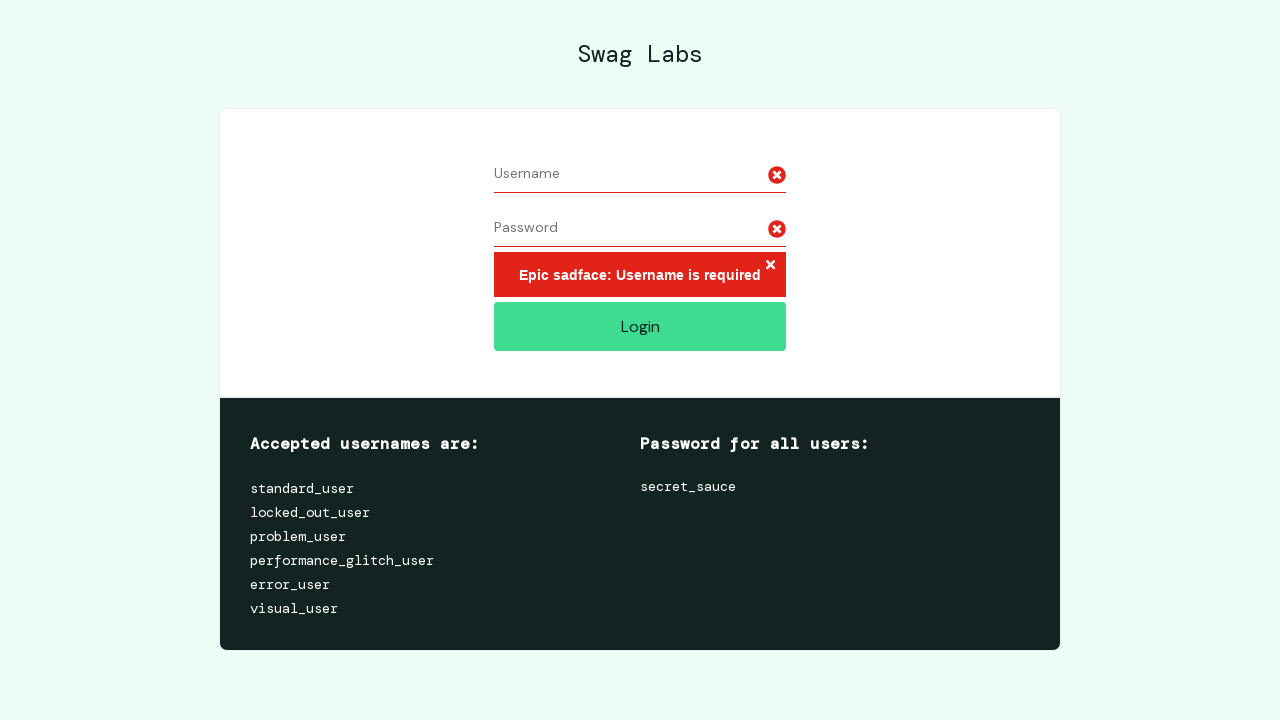

Verified that error message is visible
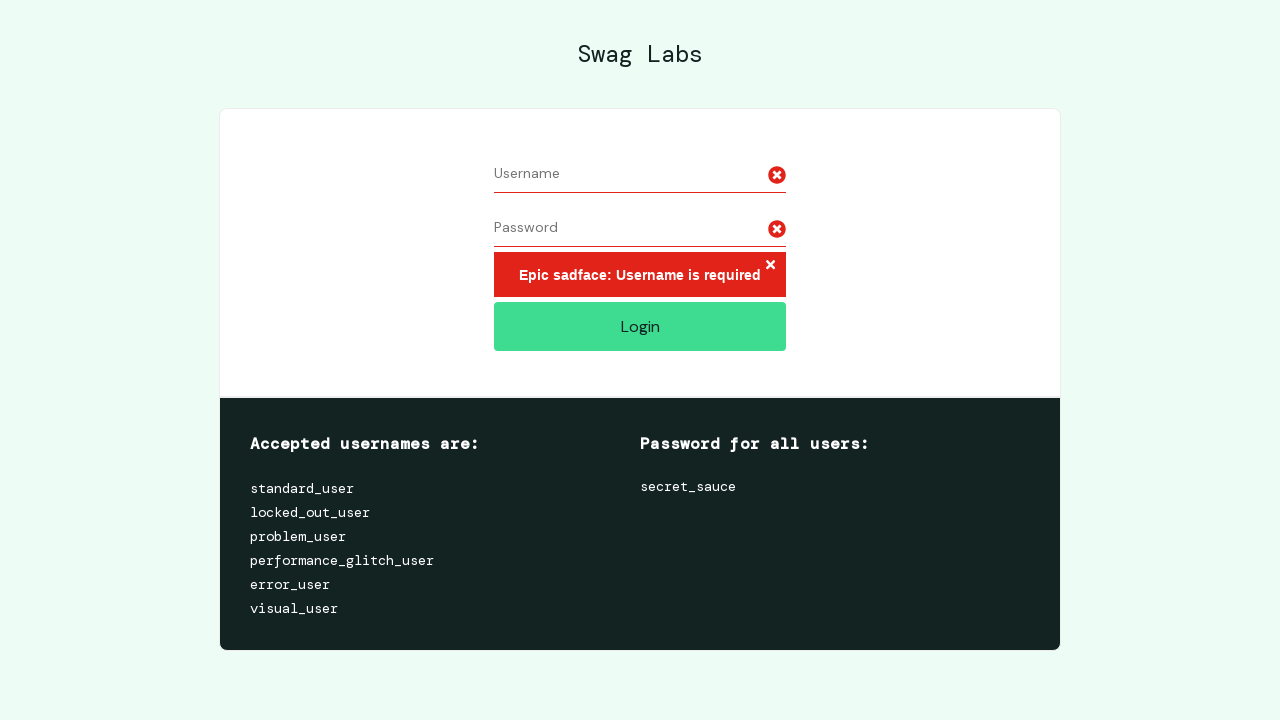

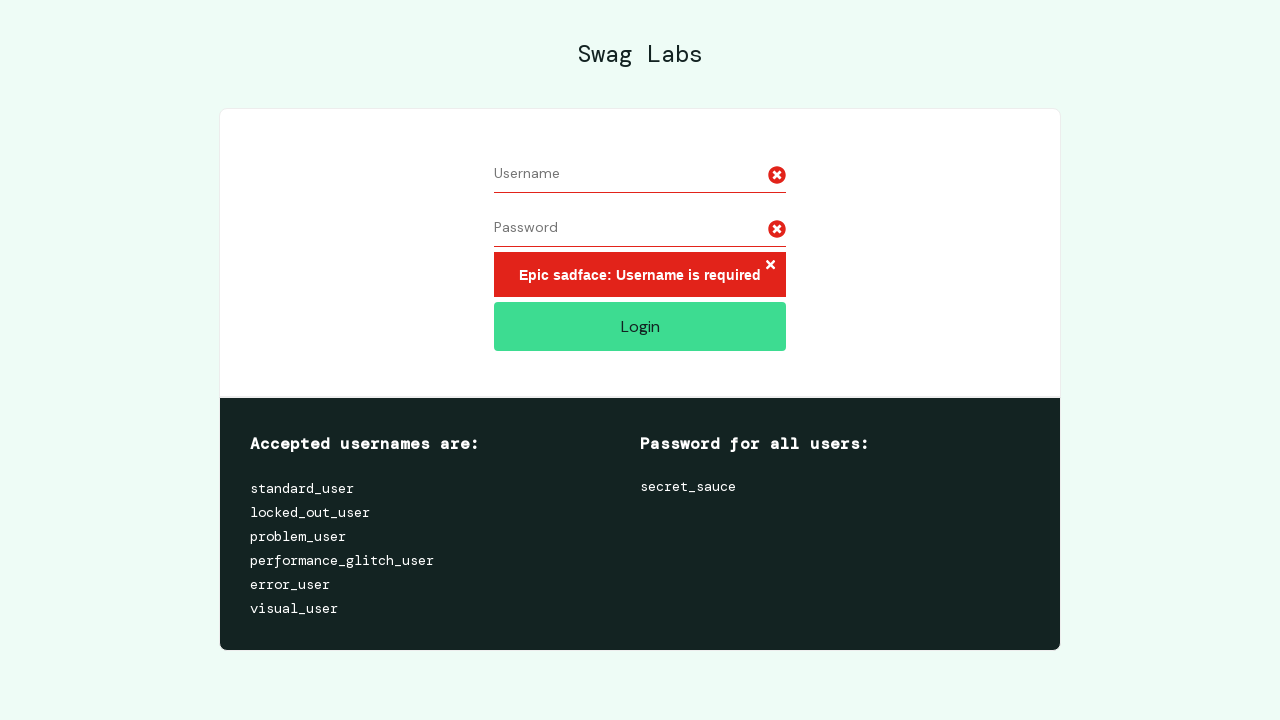